Tests navigation to Top Lists and then Top Rated Esoteric page to view esoteric language rankings.

Starting URL: http://www.99-bottles-of-beer.net/

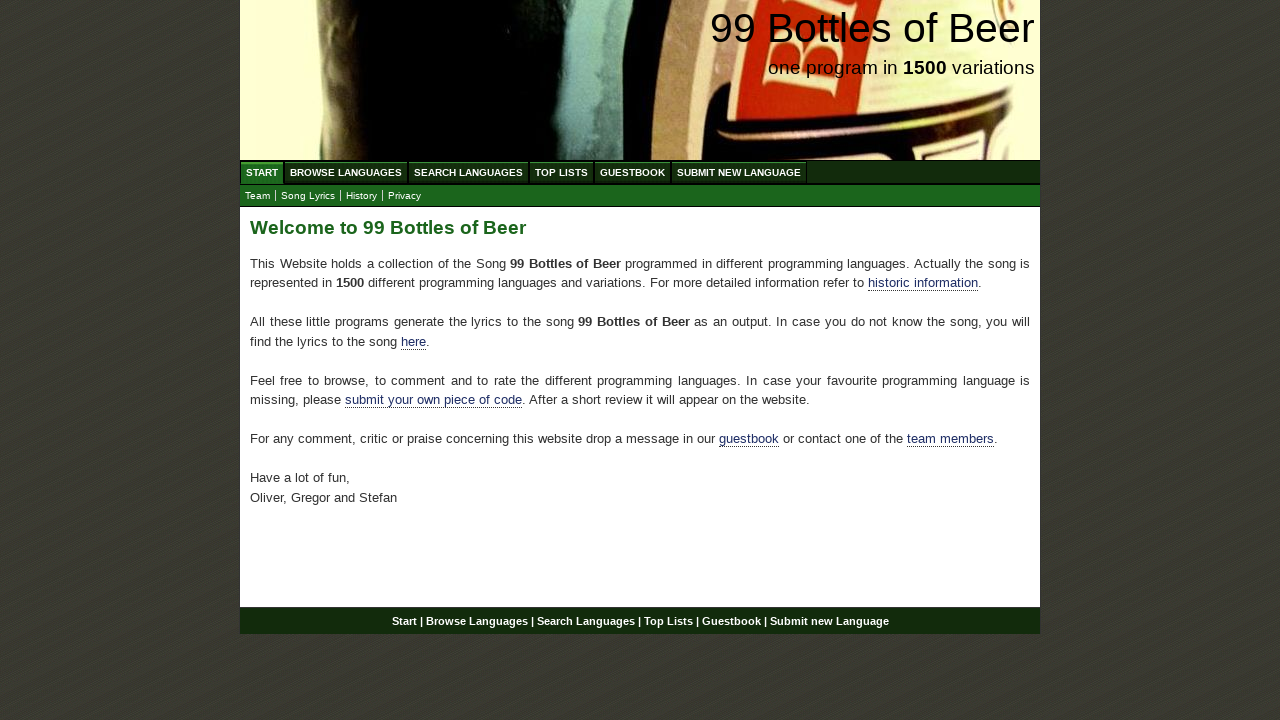

Clicked on Top Lists link at (562, 172) on text=Top Lists
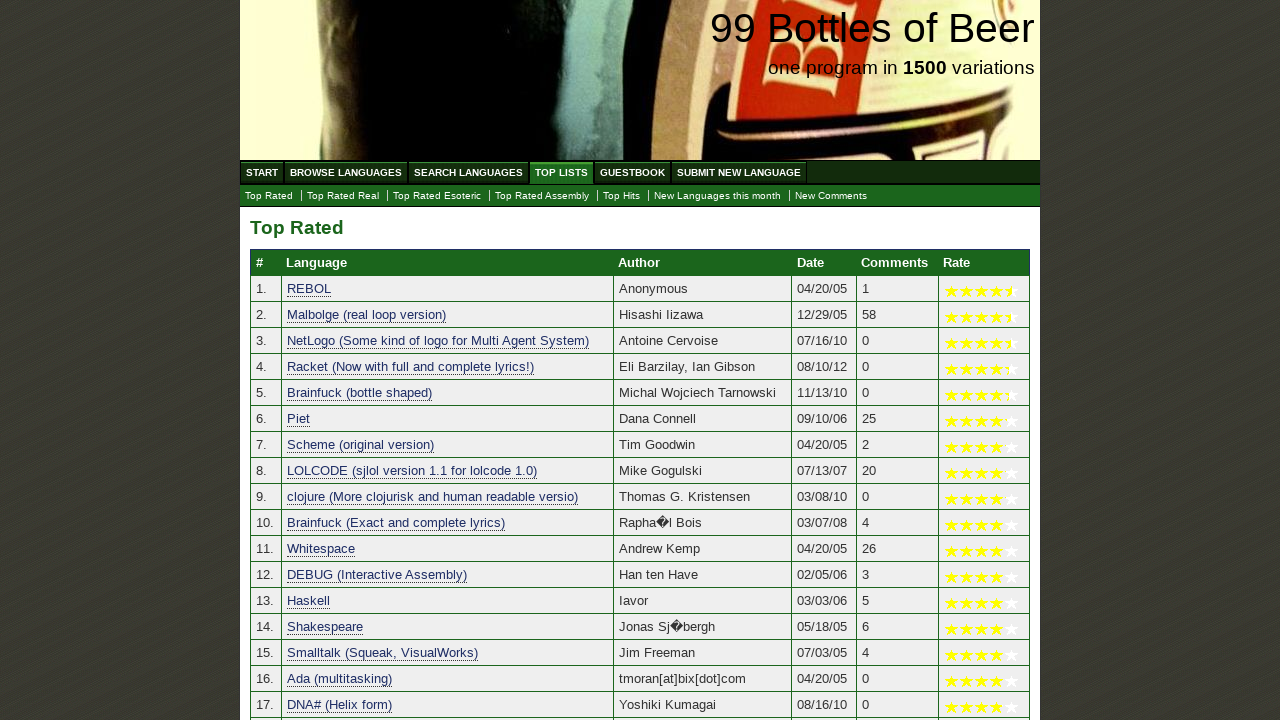

Clicked on Top Rated Esoteric link at (437, 196) on text=Top Rated Esoteric
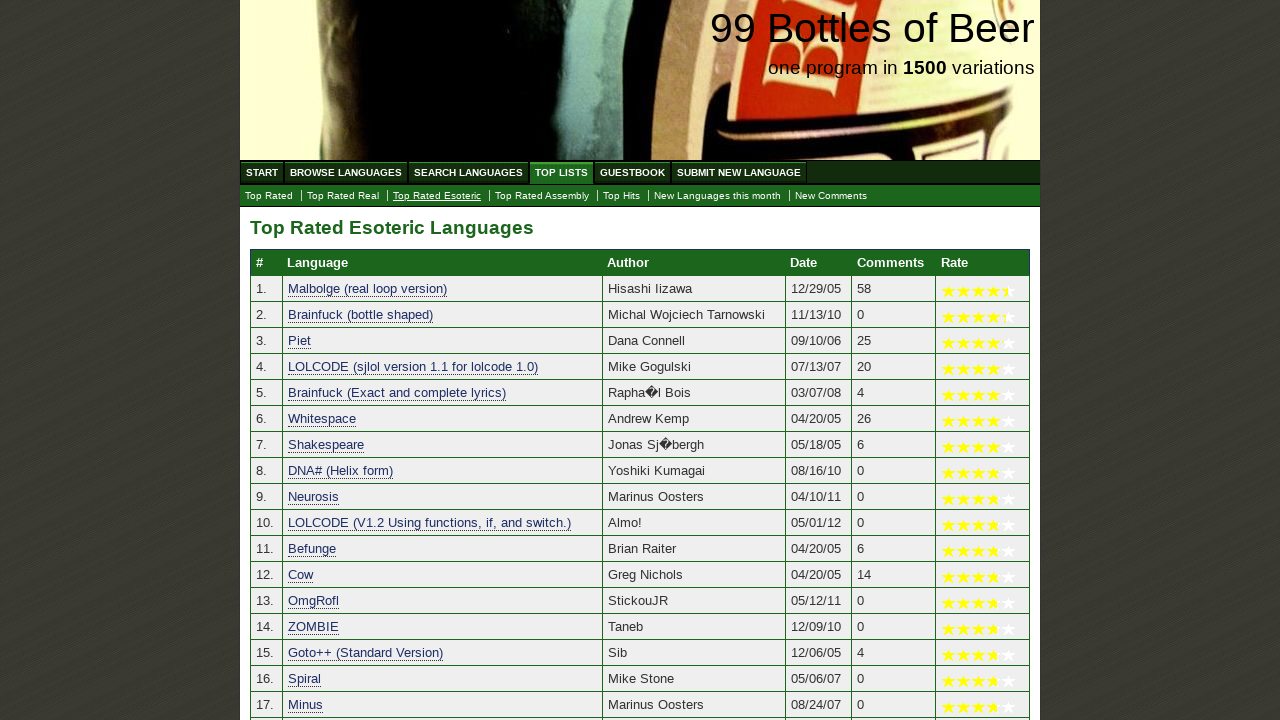

Esoteric language rankings table loaded successfully
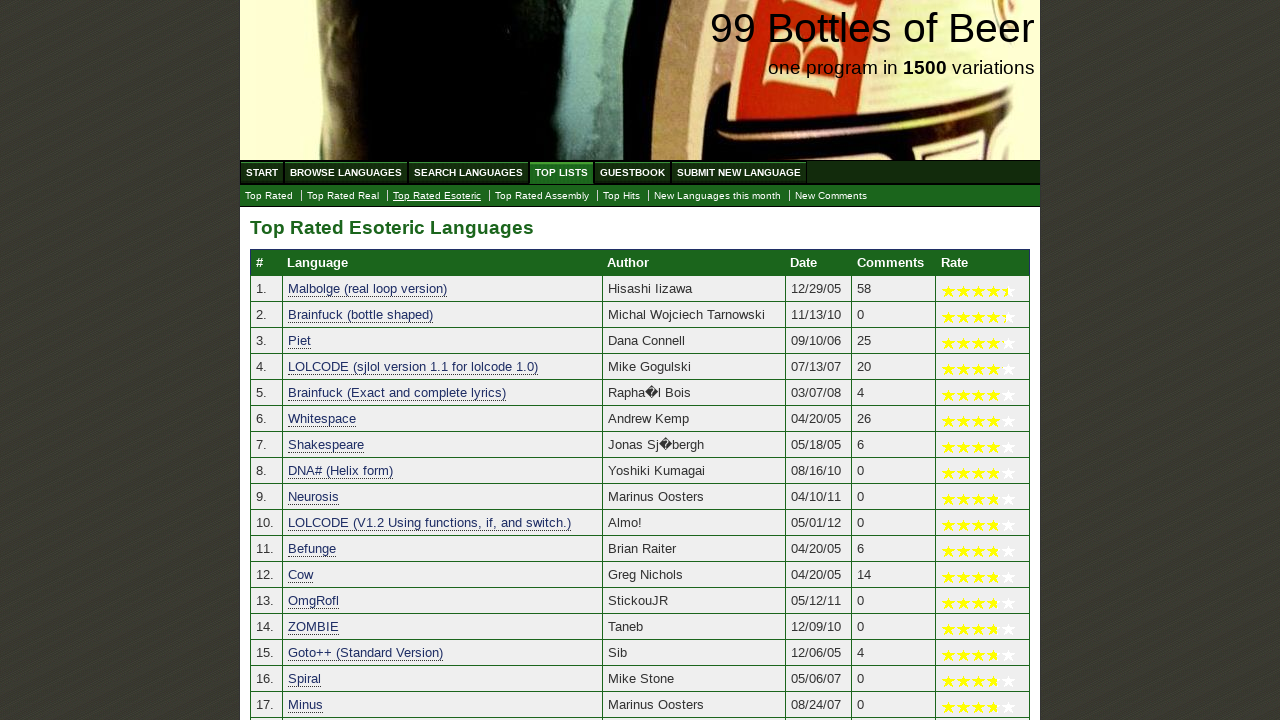

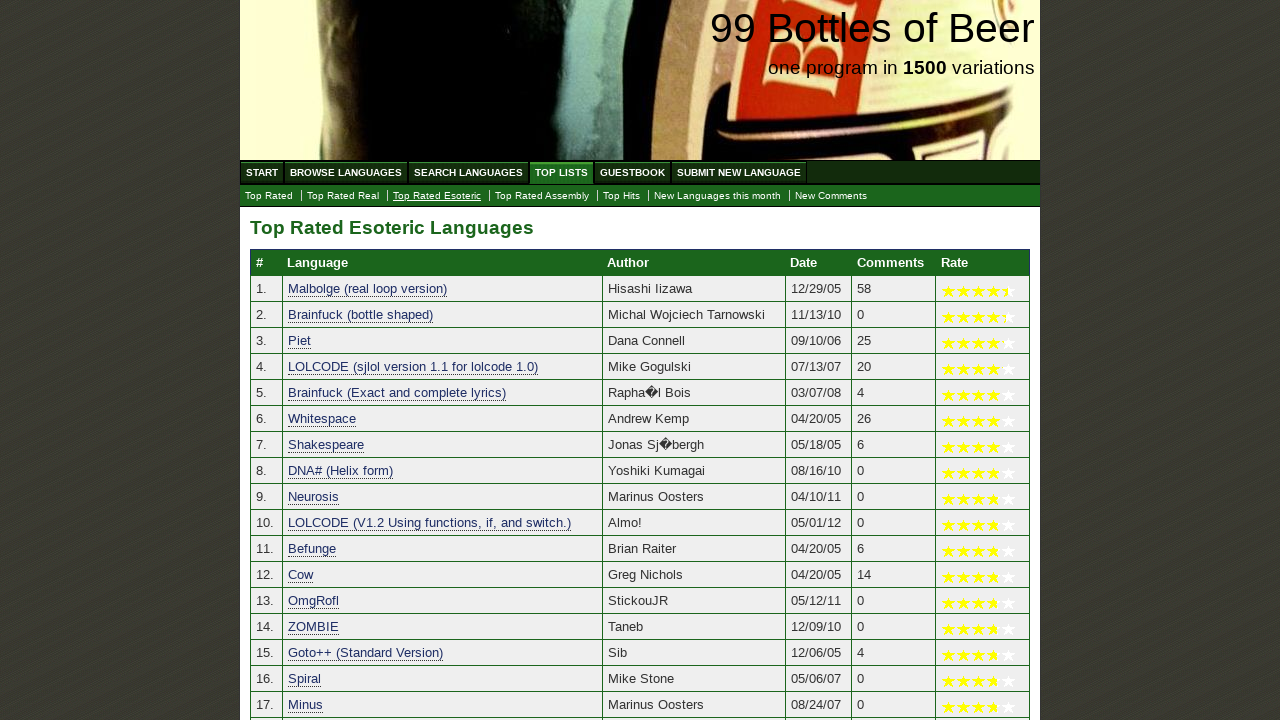